Navigates to the Demoblaze demo e-commerce site and verifies that product listings are displayed on the homepage by checking for product name elements.

Starting URL: https://www.demoblaze.com/index.html

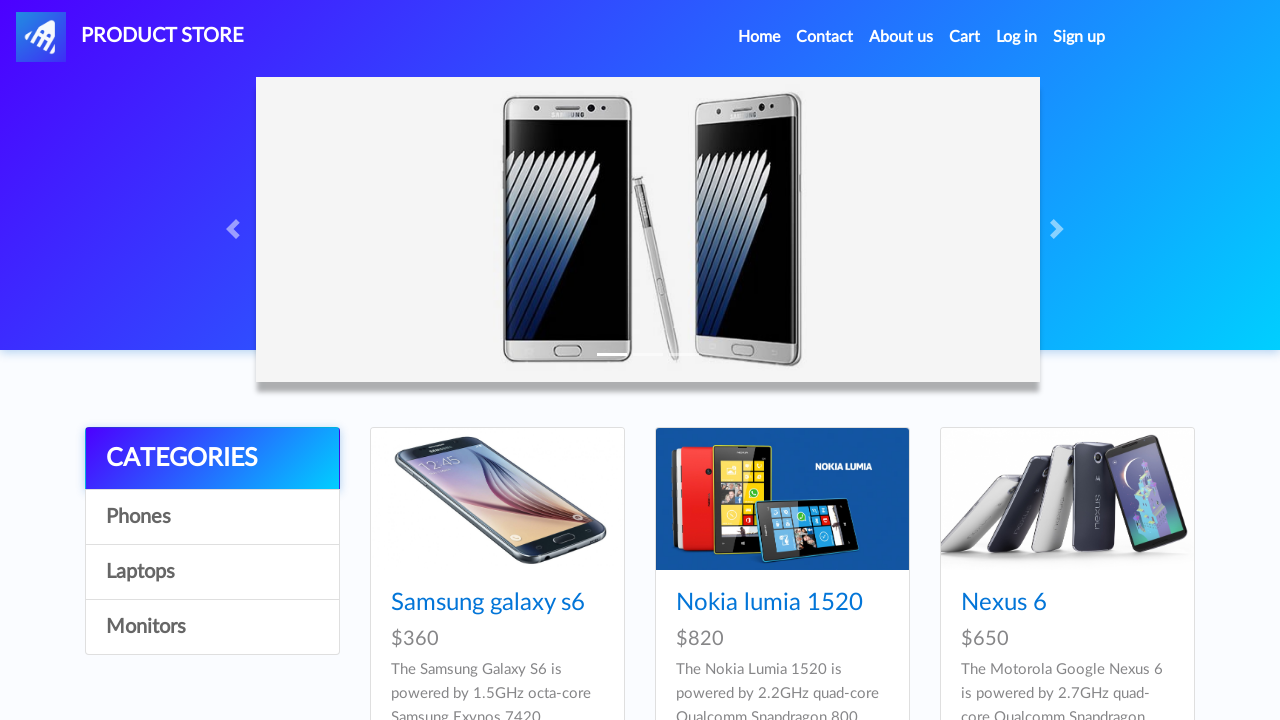

Product container (#tbodyid) loaded
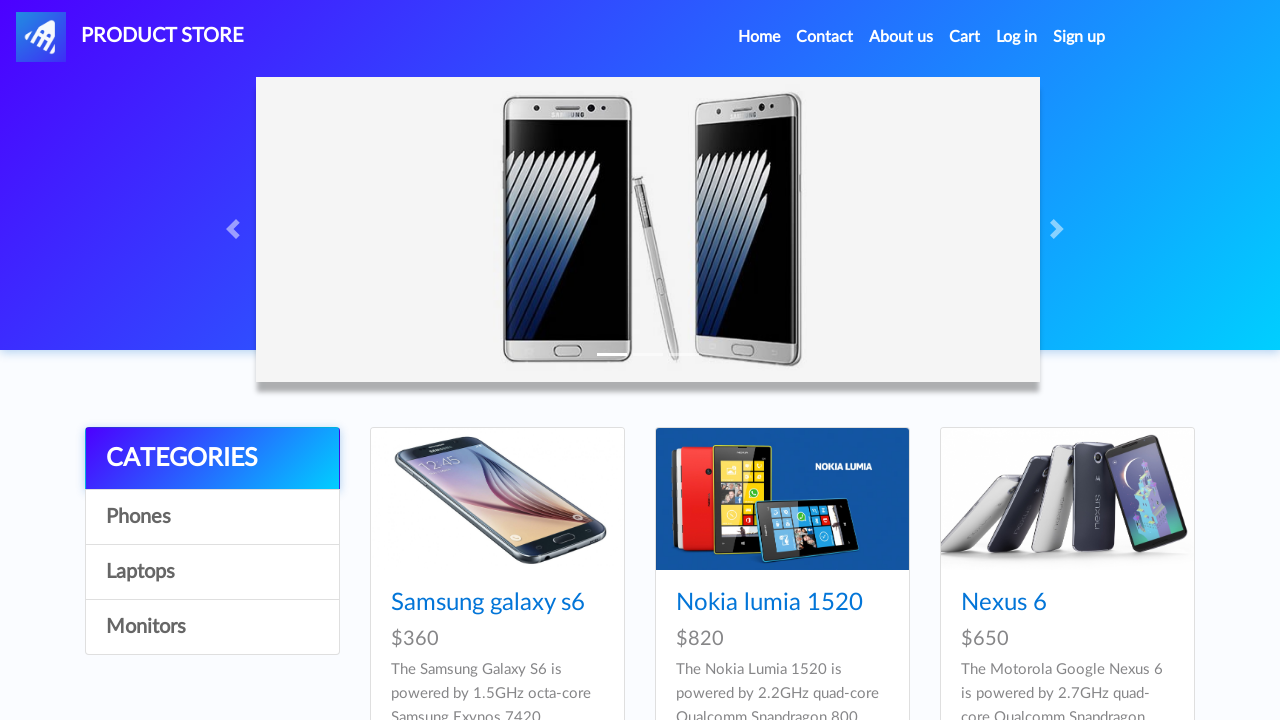

Located all product name elements
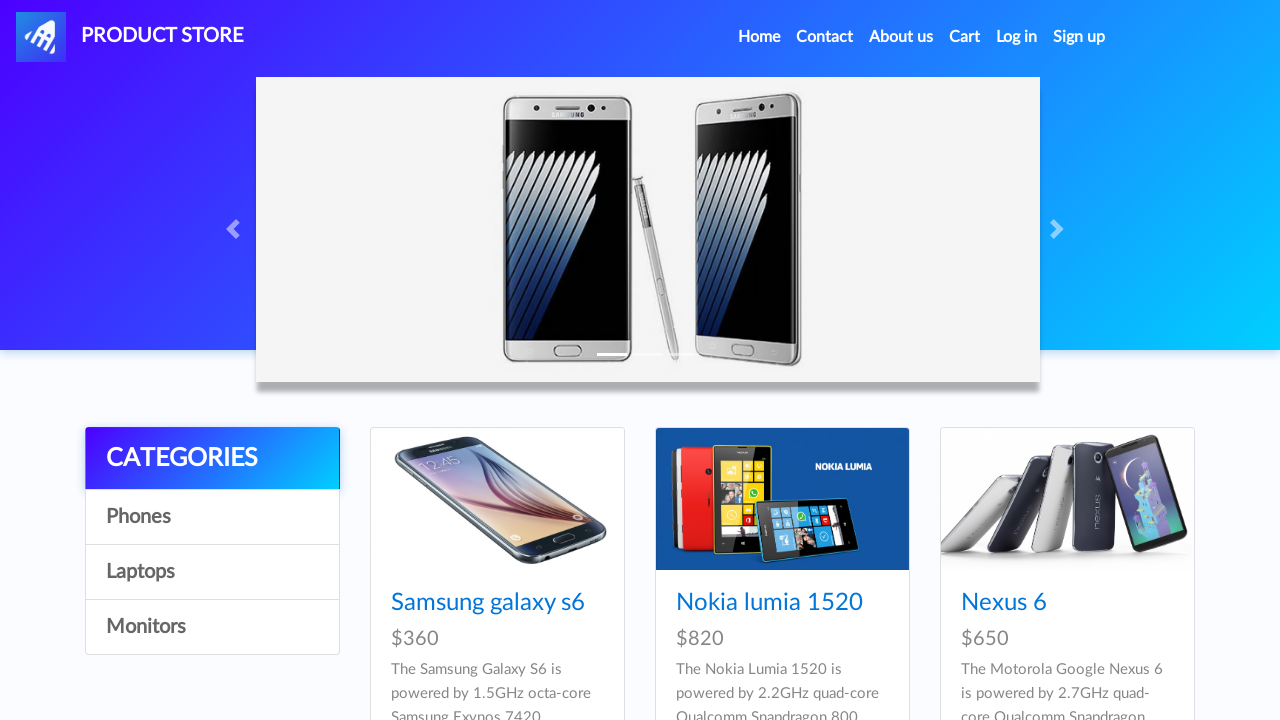

First product became visible on the homepage
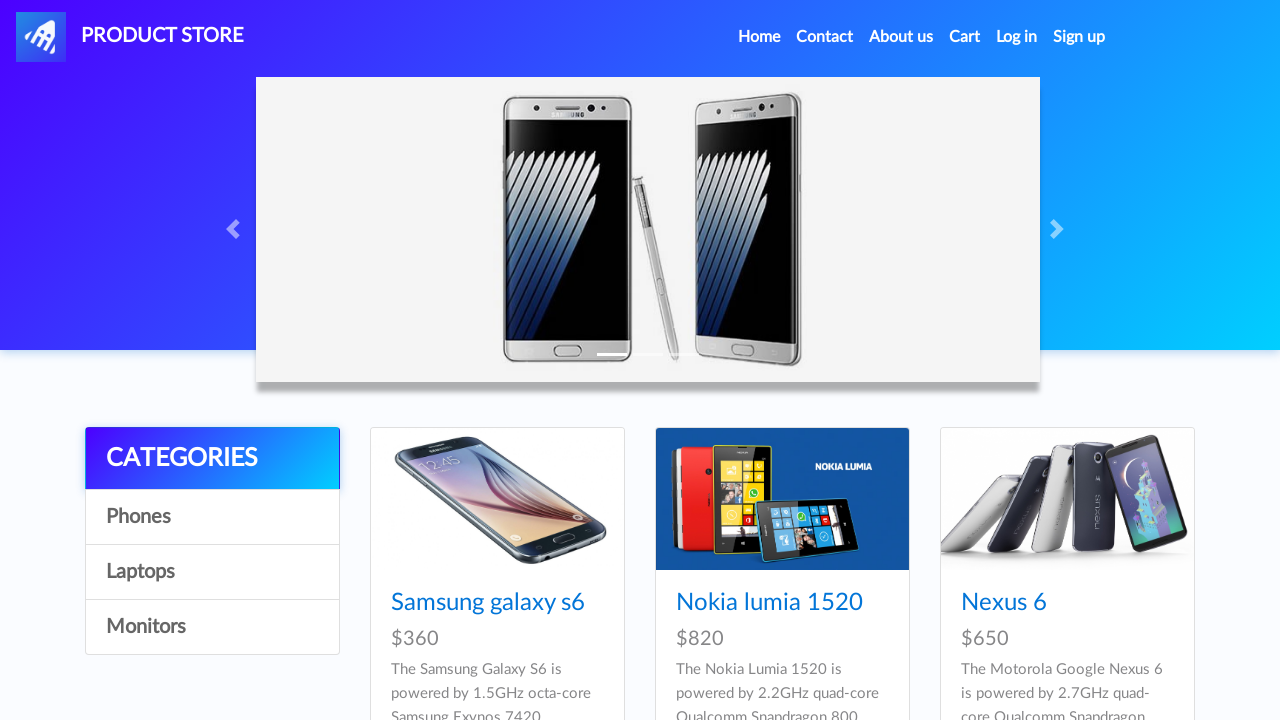

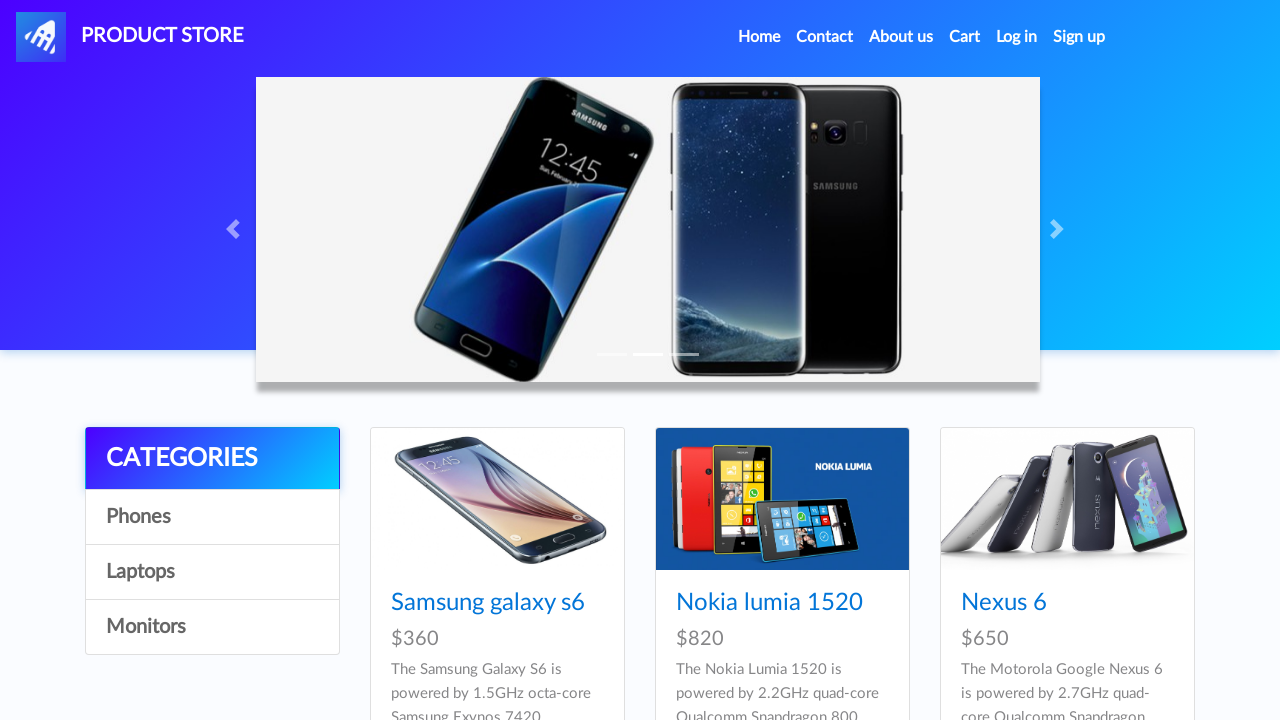